Tests text box form by filling all fields (username, email, current address, permanent address) and submitting the form

Starting URL: https://demoqa.com/text-box

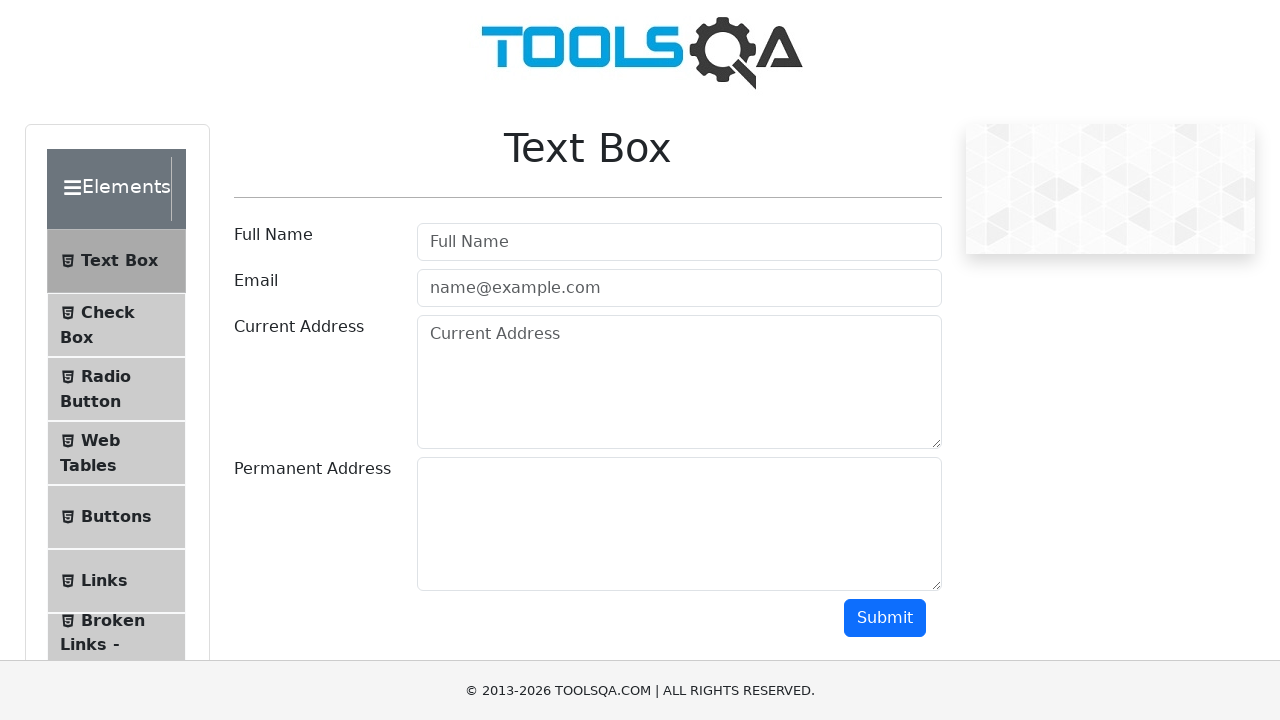

Filled username field with 'bahar' on #userName
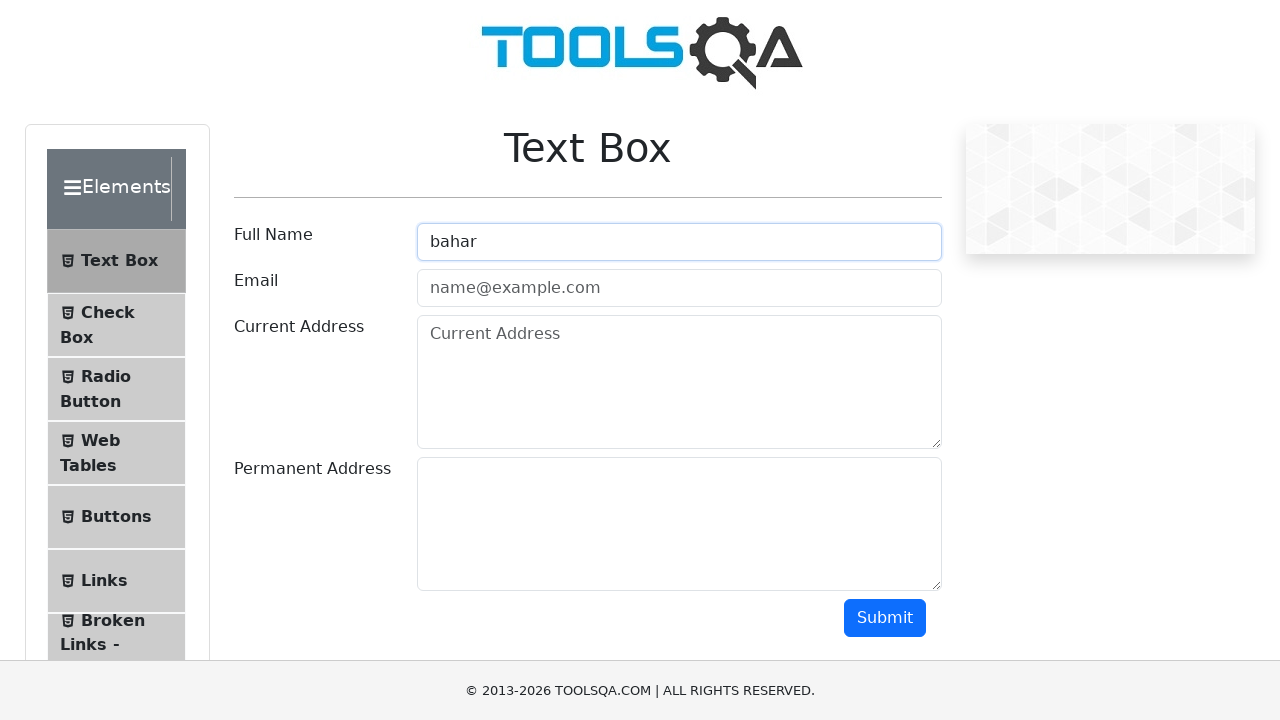

Filled email field with 'rat@mail.com' on #userEmail
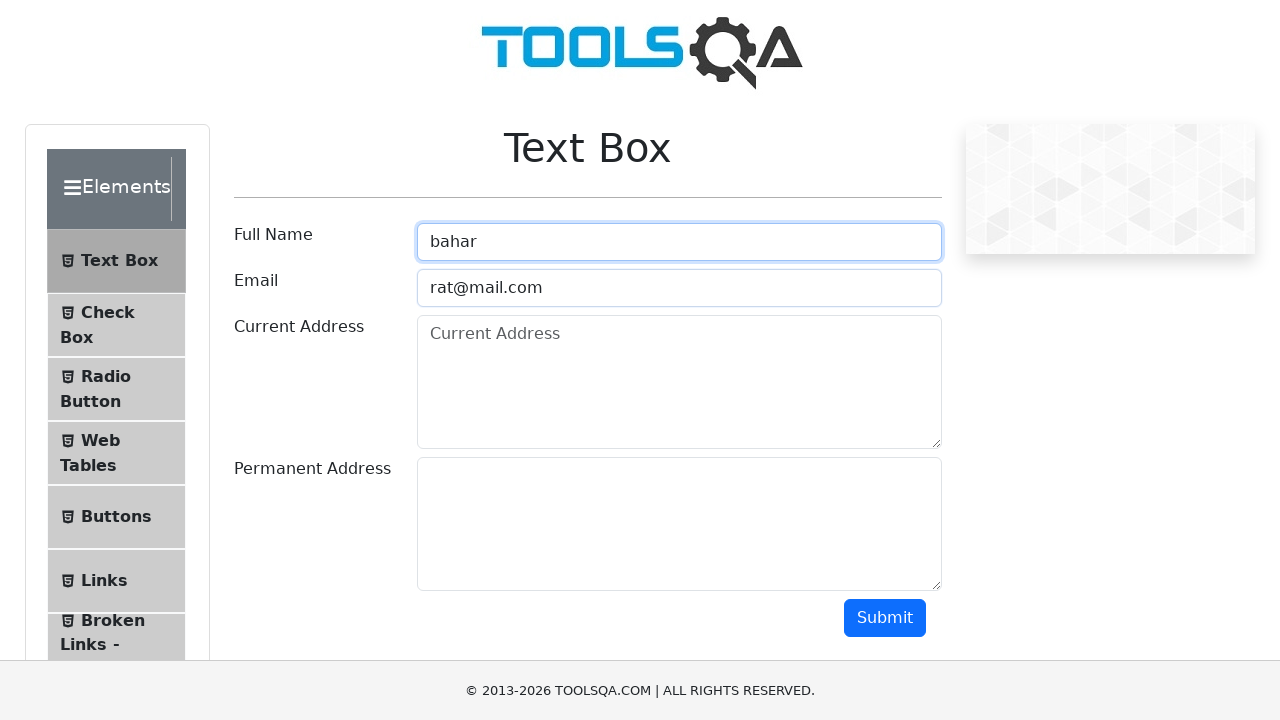

Filled current address field with 'Bandung' on #currentAddress
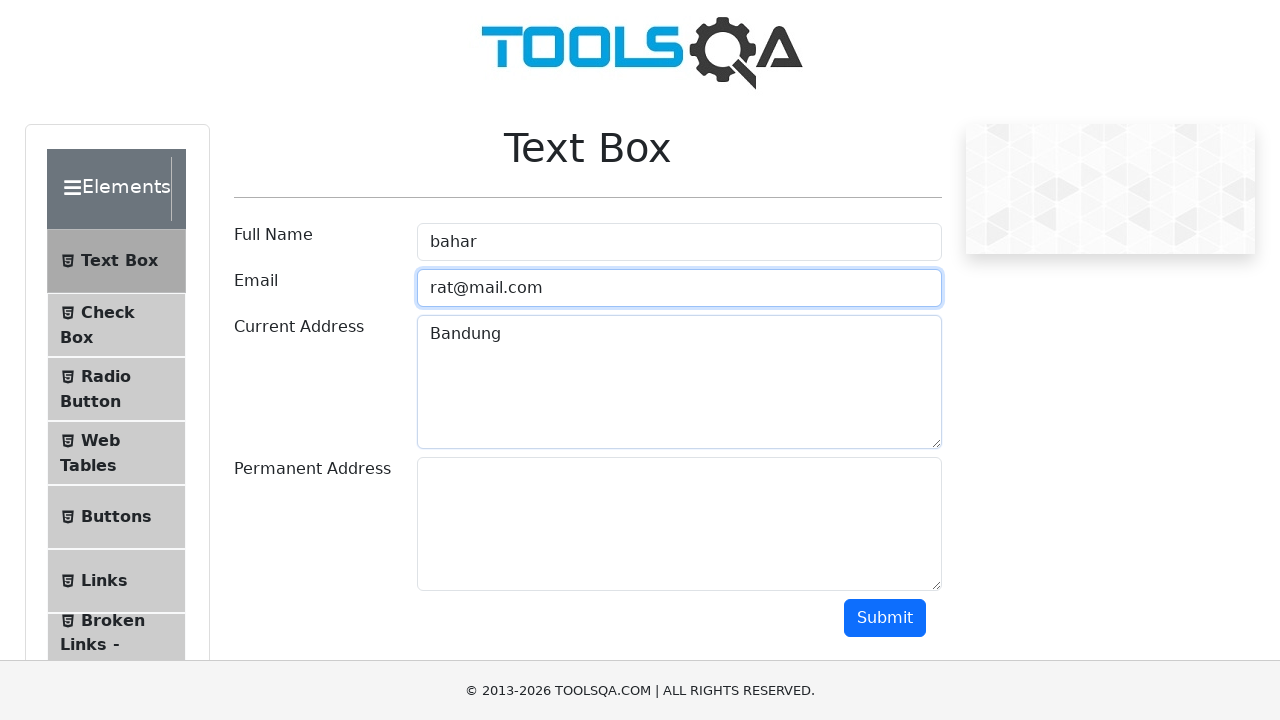

Filled permanent address field with 'New Zealand' on #permanentAddress
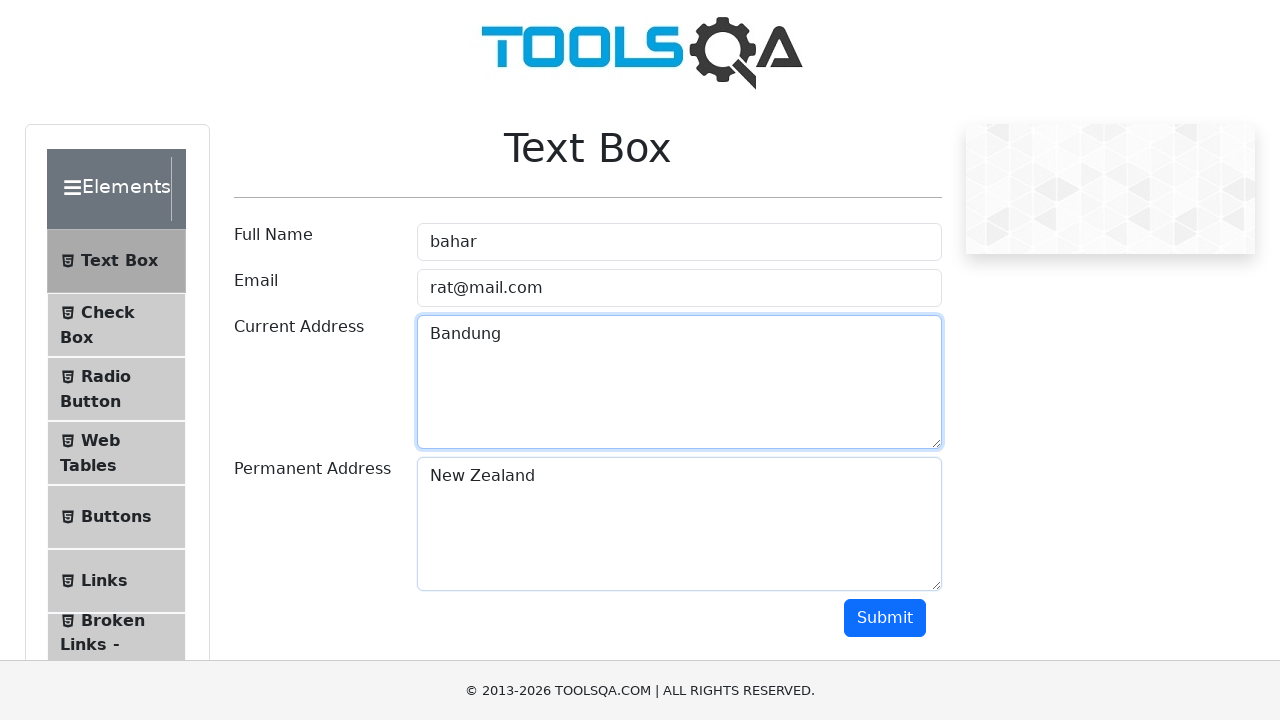

Clicked submit button to submit the form at (885, 618) on #submit
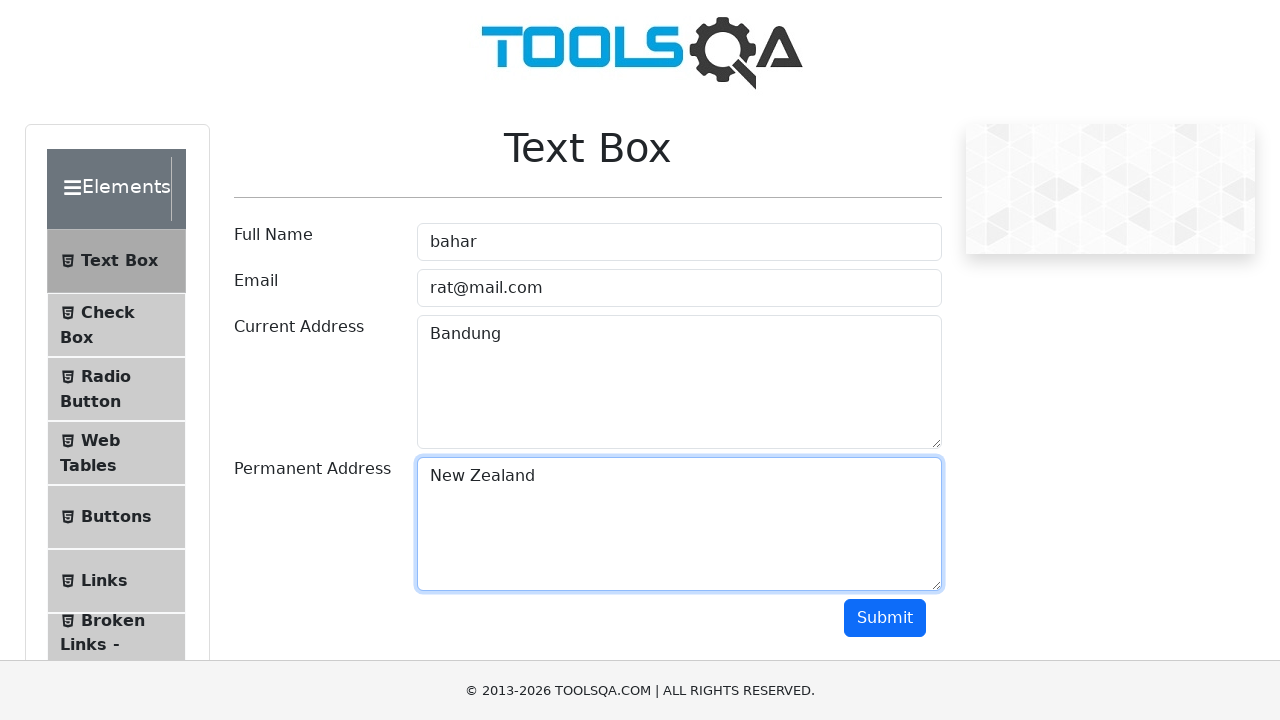

Form submission output appeared
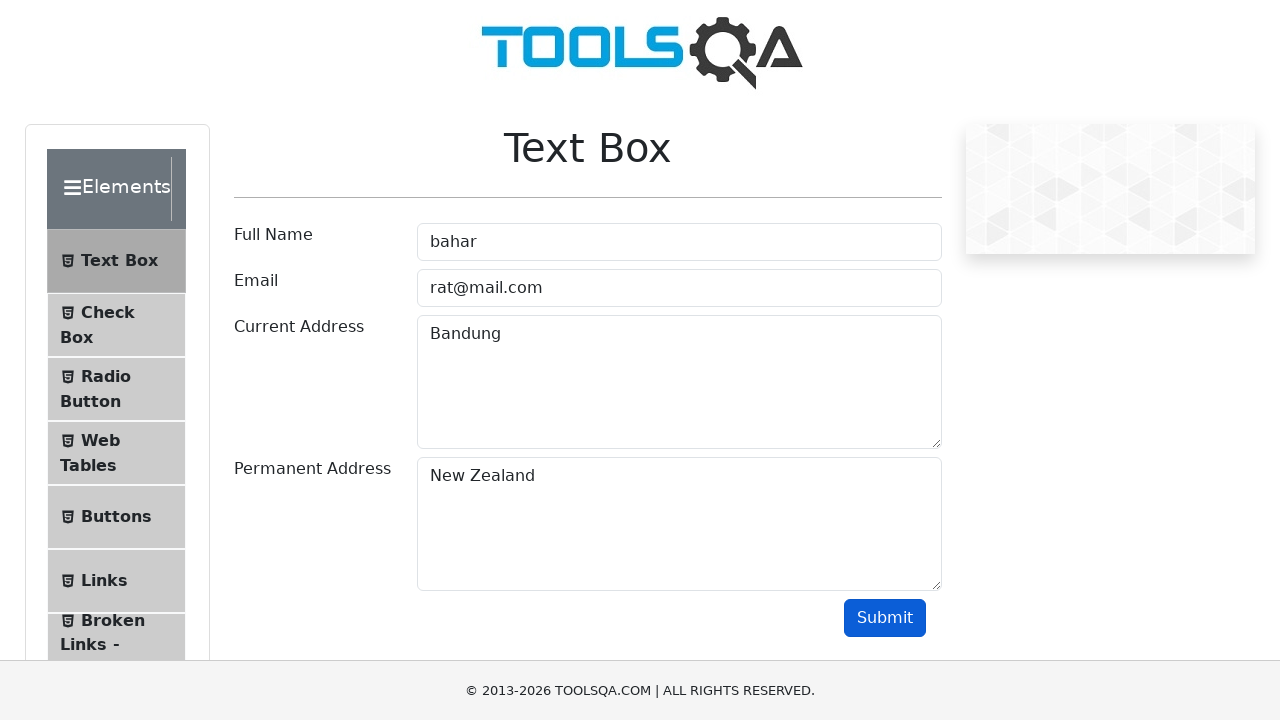

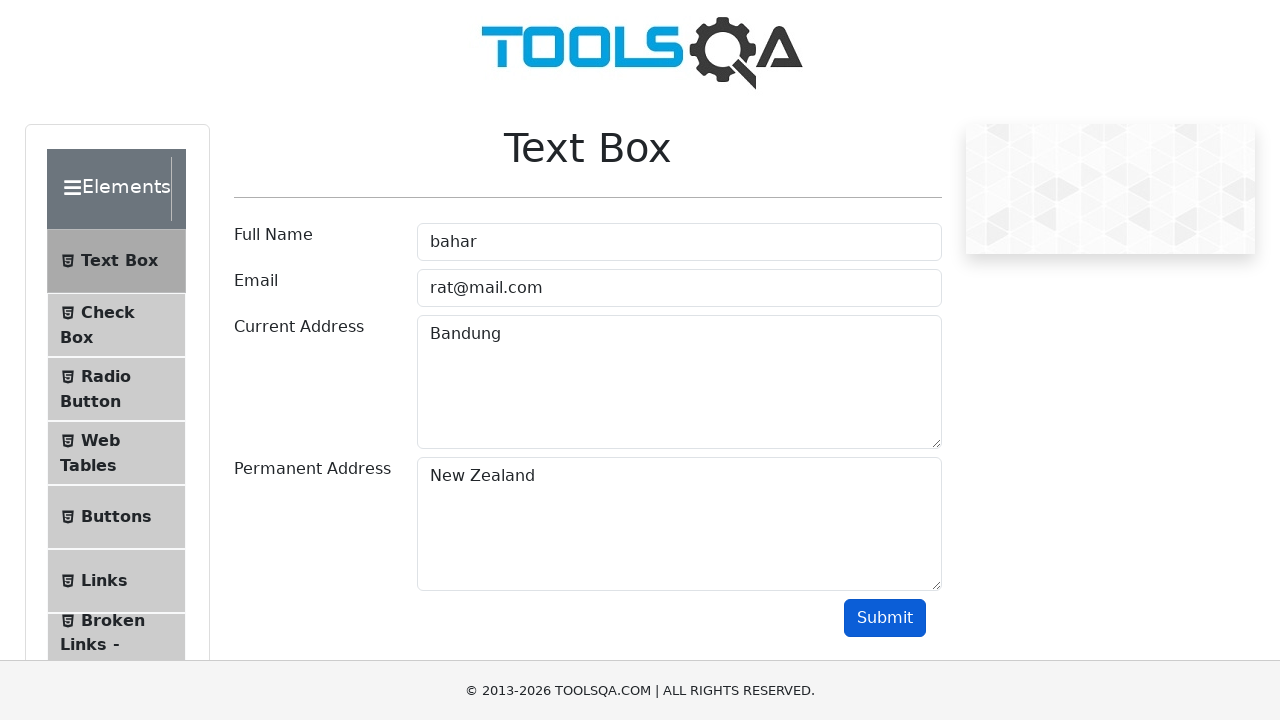